Navigates to the Playwright documentation website and clicks the "Get started" button to access the getting started guide

Starting URL: https://playwright.dev/

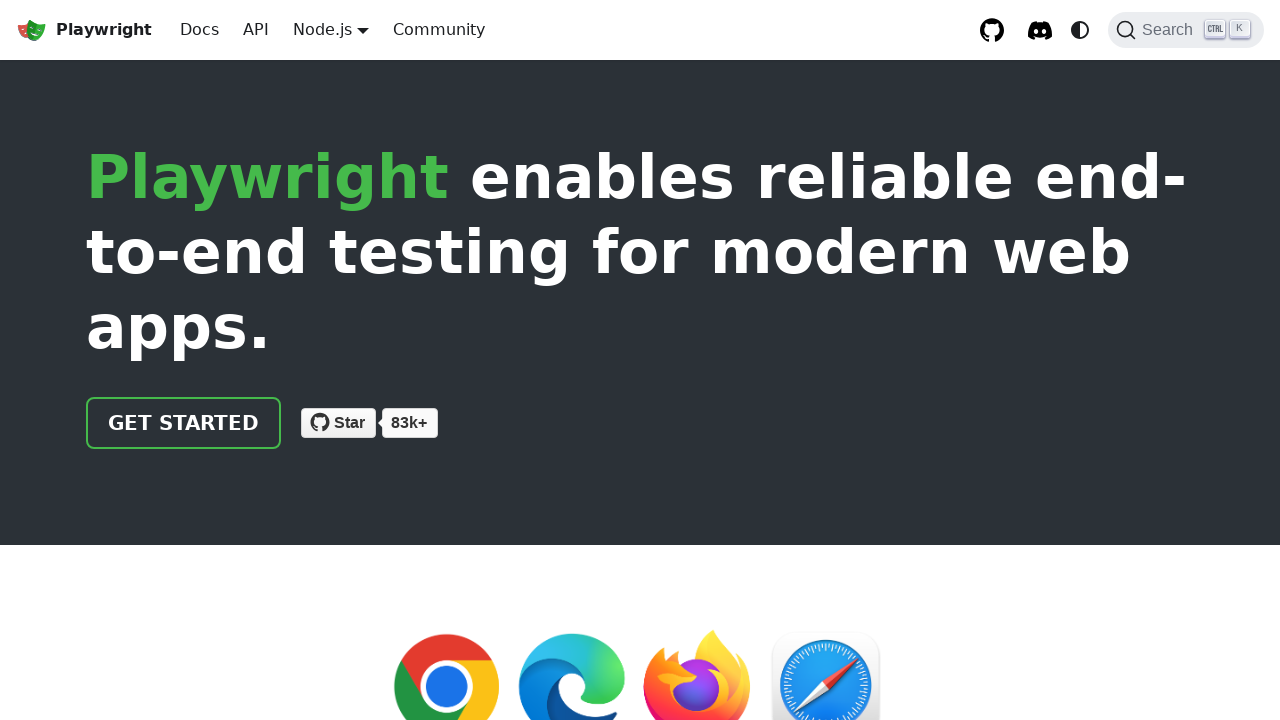

Waited 2 seconds for page to load
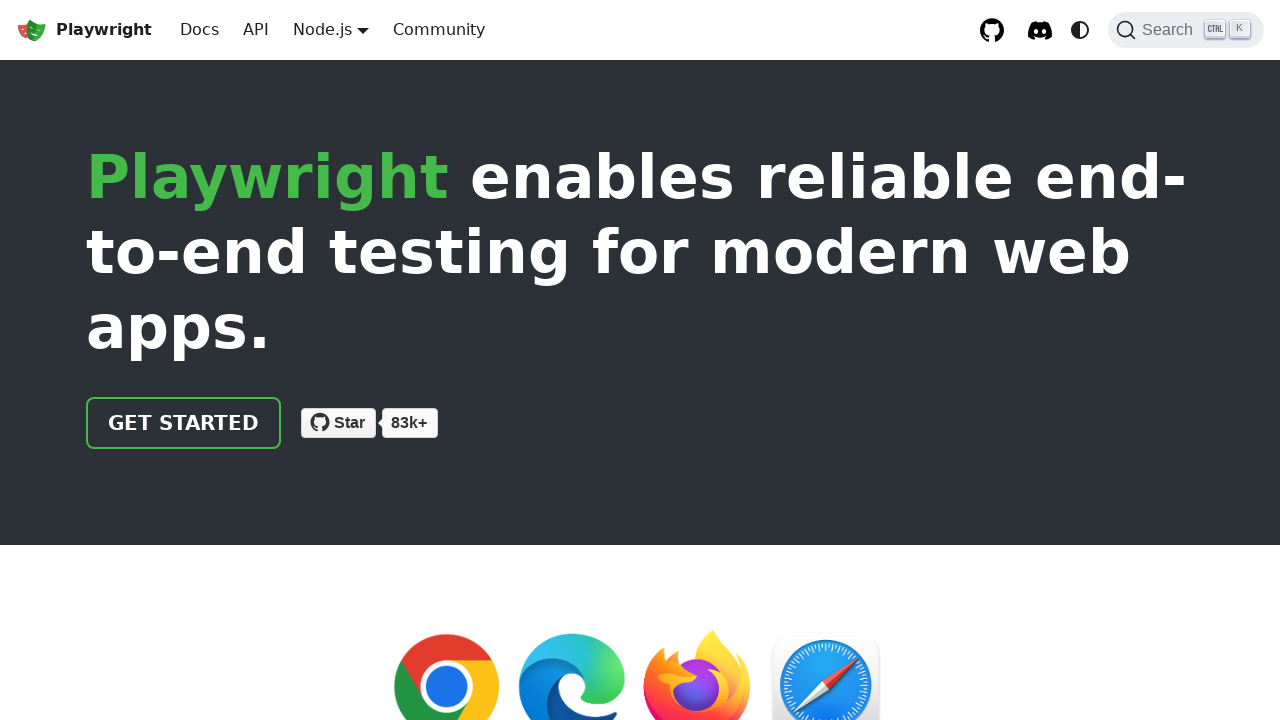

Clicked on 'Get started' button to access the getting started guide at (184, 423) on internal:text="Get started"i
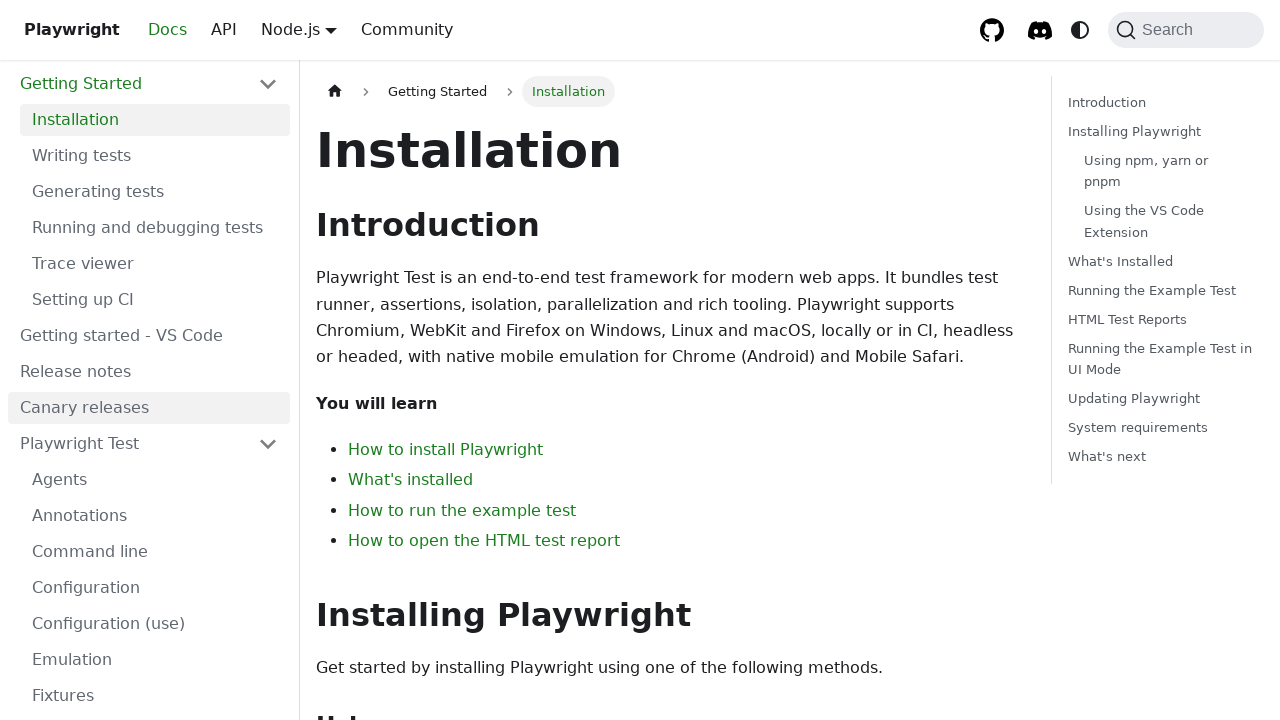

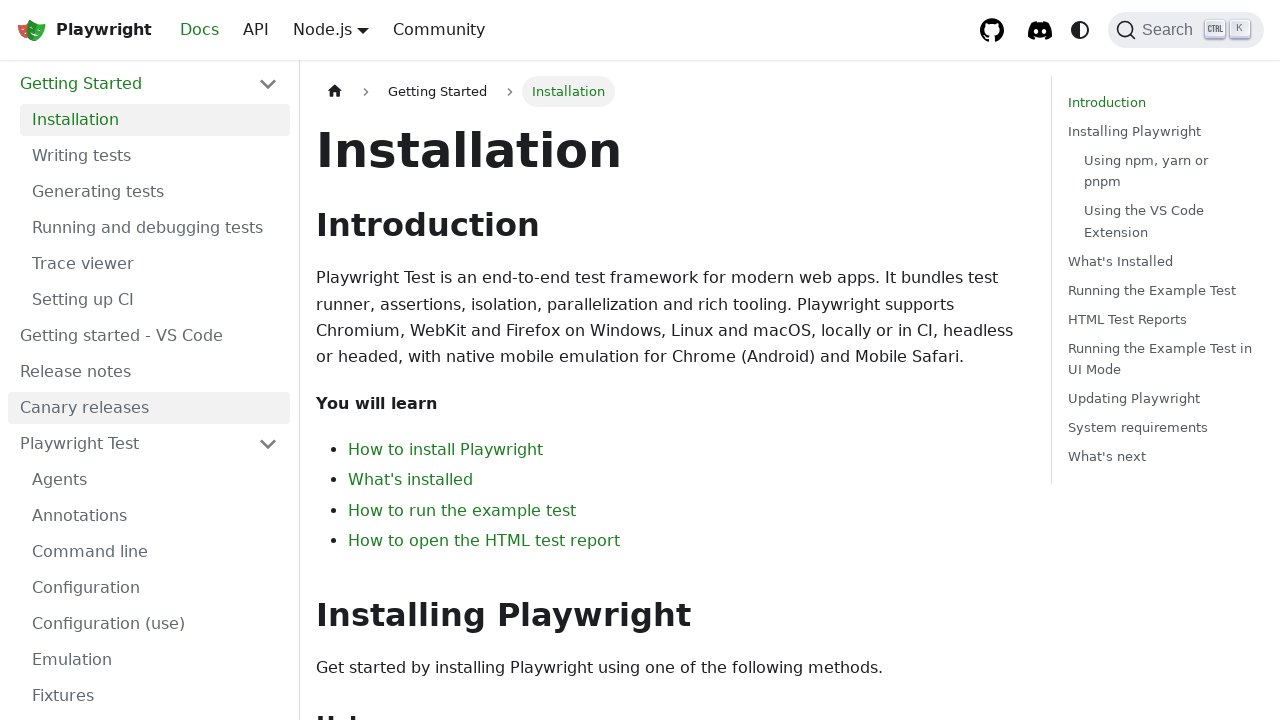